Tests student enrollment form validation by submitting with incomplete data and handling alert messages

Starting URL: https://qastdenroll.ccbp.tech/

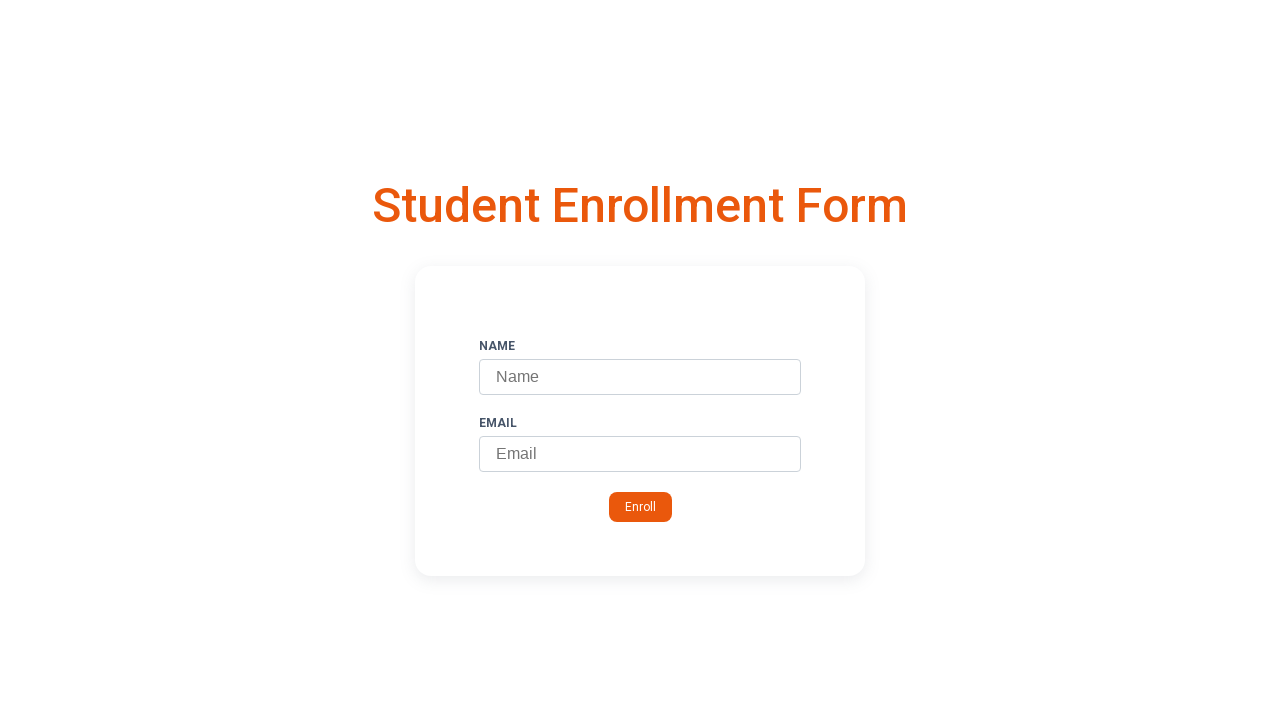

Filled name field with 'John' on input#name
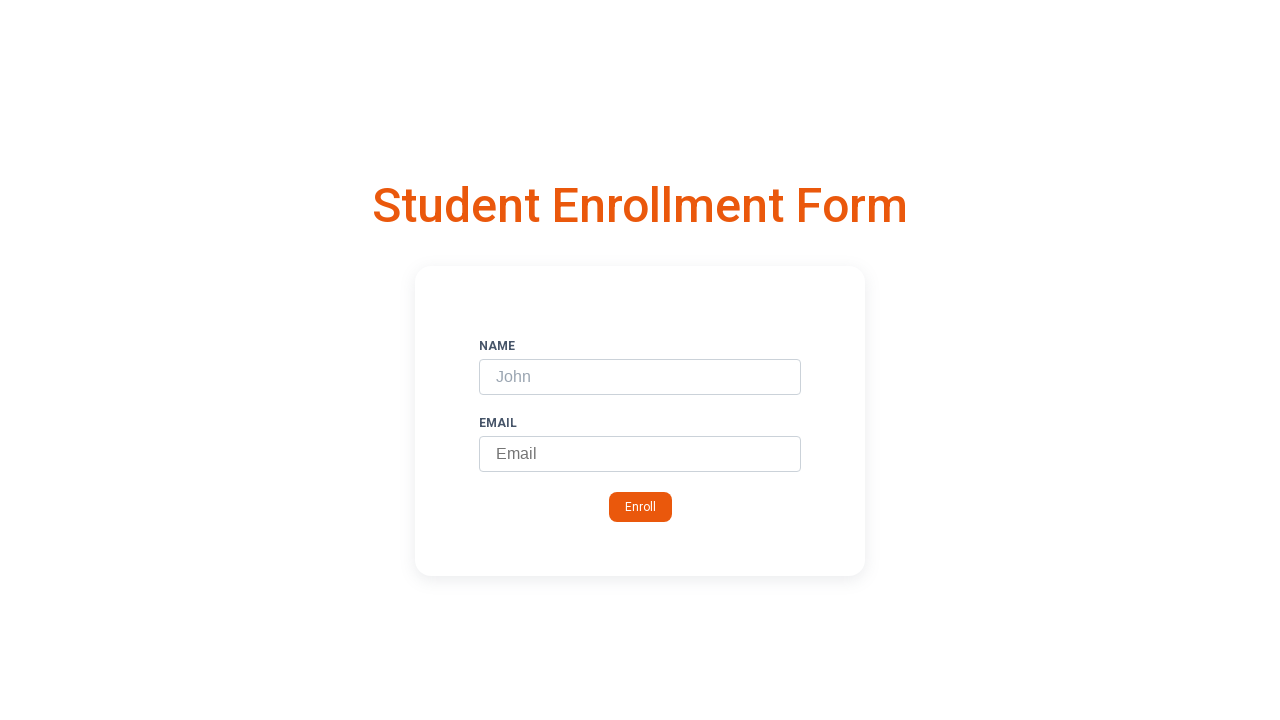

Clicked submit button to trigger validation with incomplete data at (640, 507) on button.submit-button
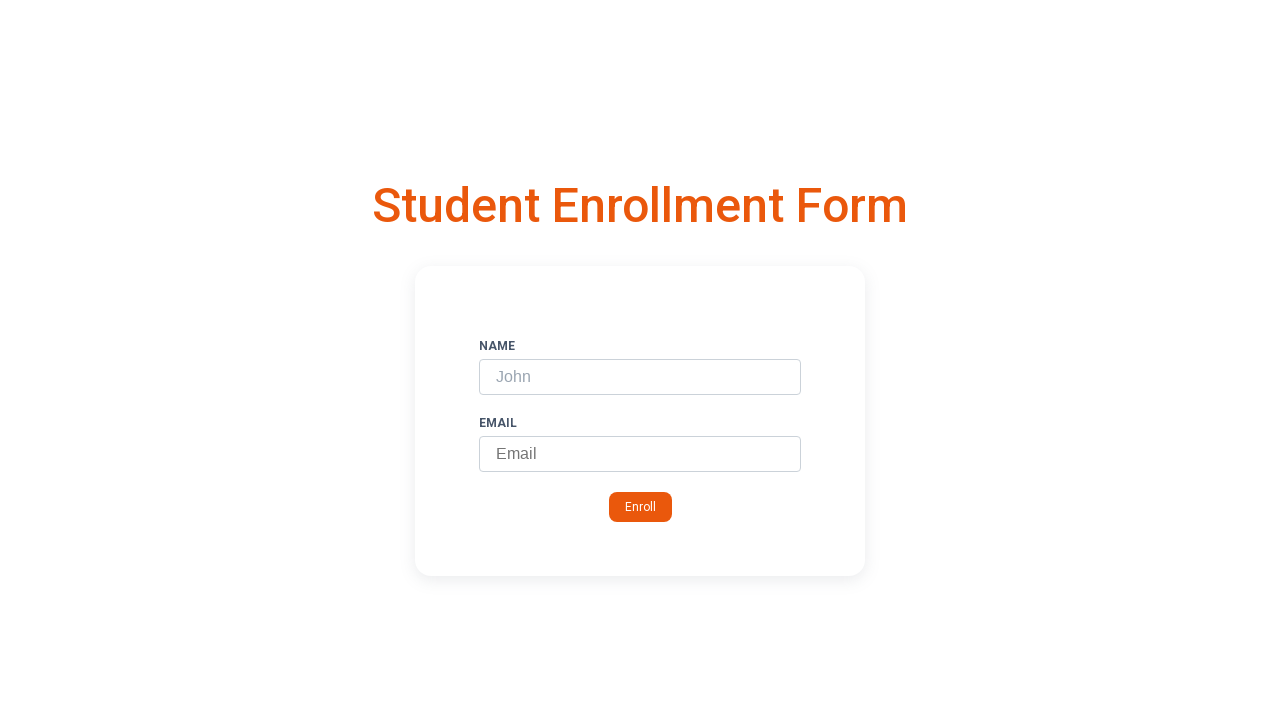

Set up dialog handler to accept alert messages
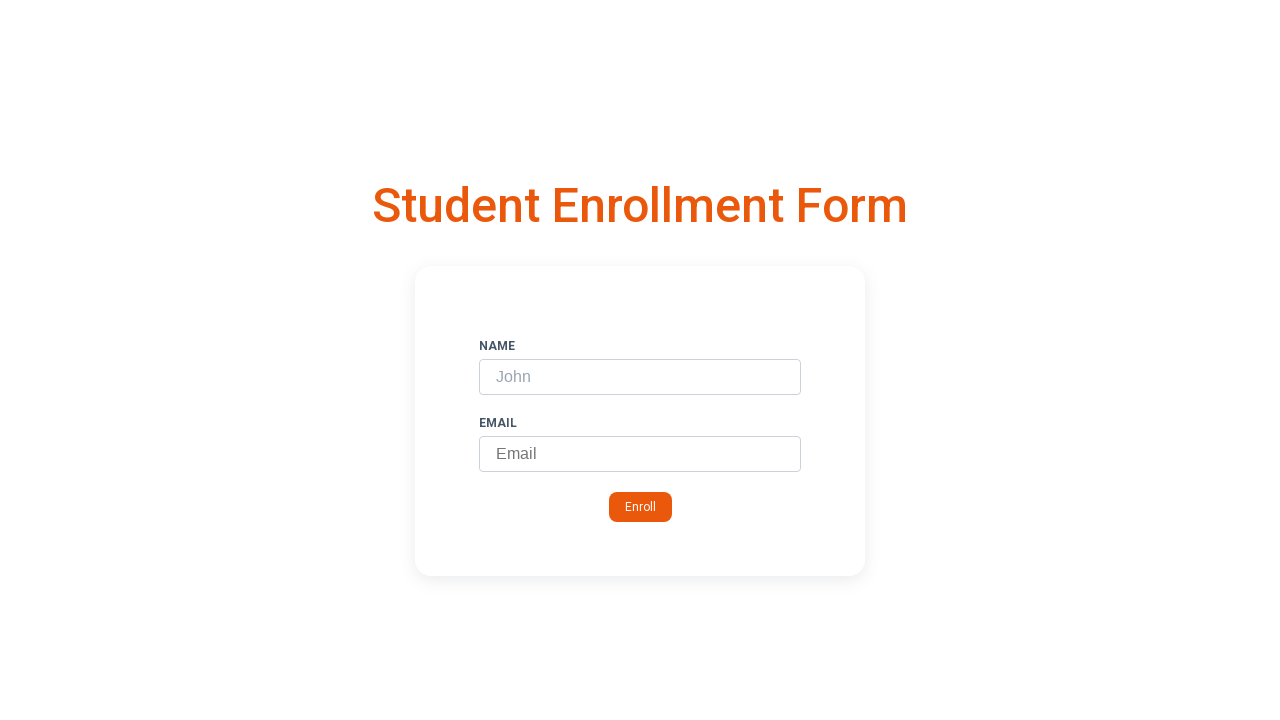

Filled email field with 'john@gmail.com' on input#email
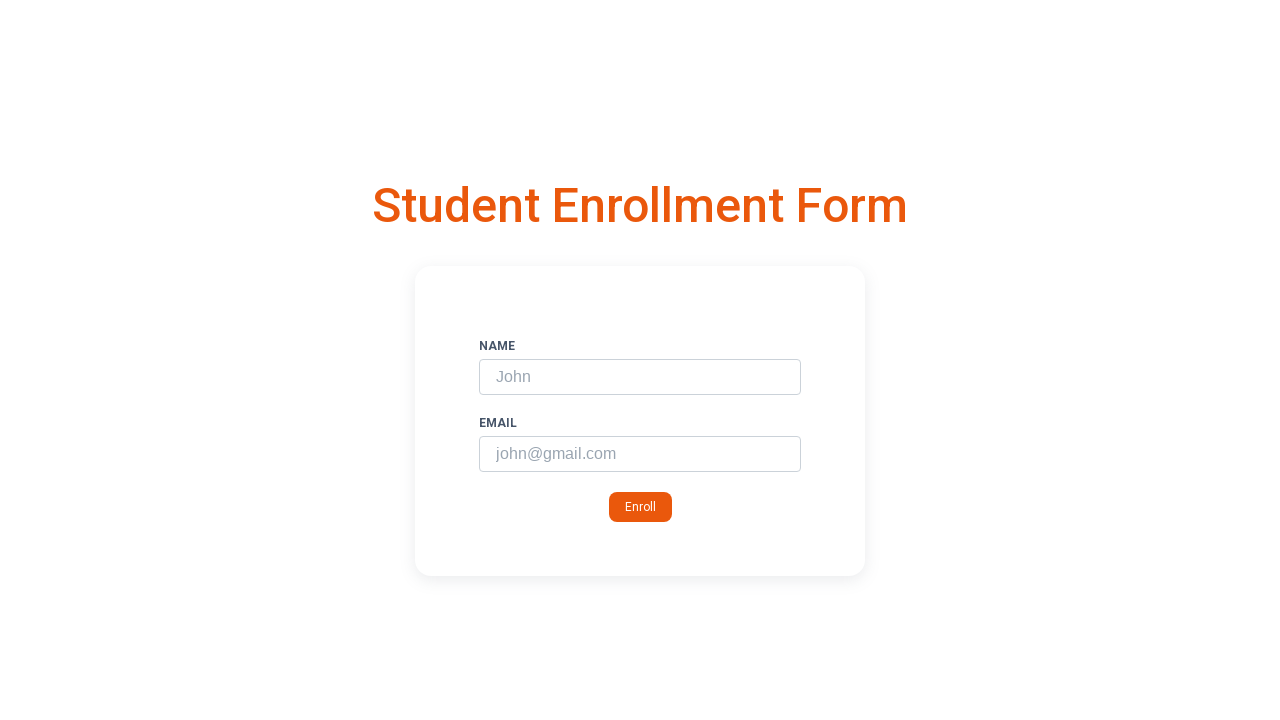

Clicked submit button again after filling email field at (640, 507) on button.submit-button
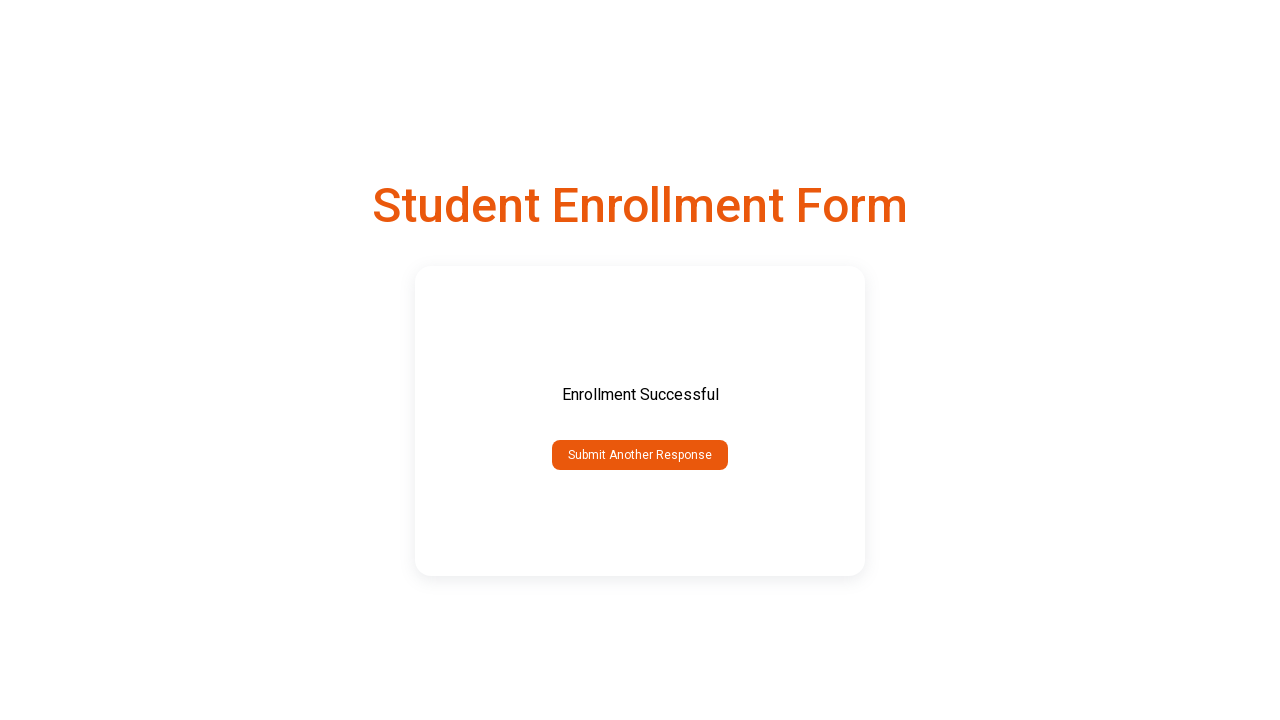

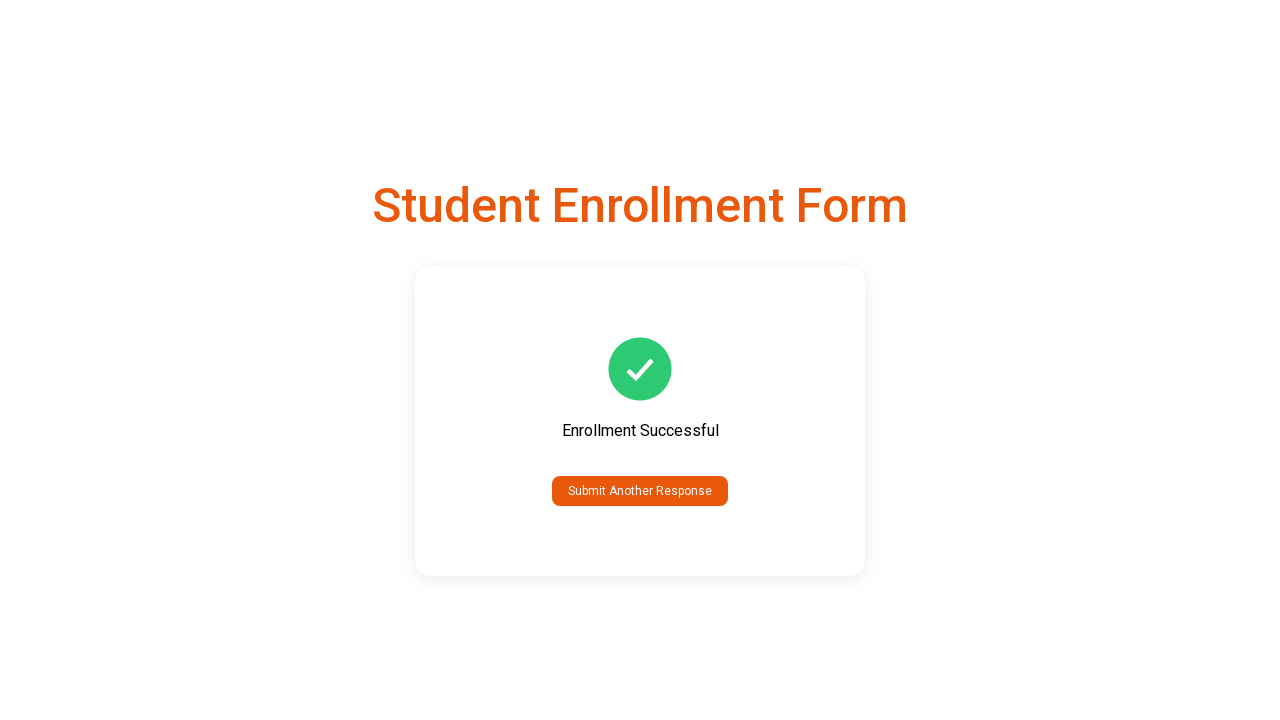